Tests mouse interaction capabilities including hovering over an element, performing a right-click (context click) on a link, and then clicking on a reload link.

Starting URL: https://rahulshettyacademy.com/AutomationPractice/

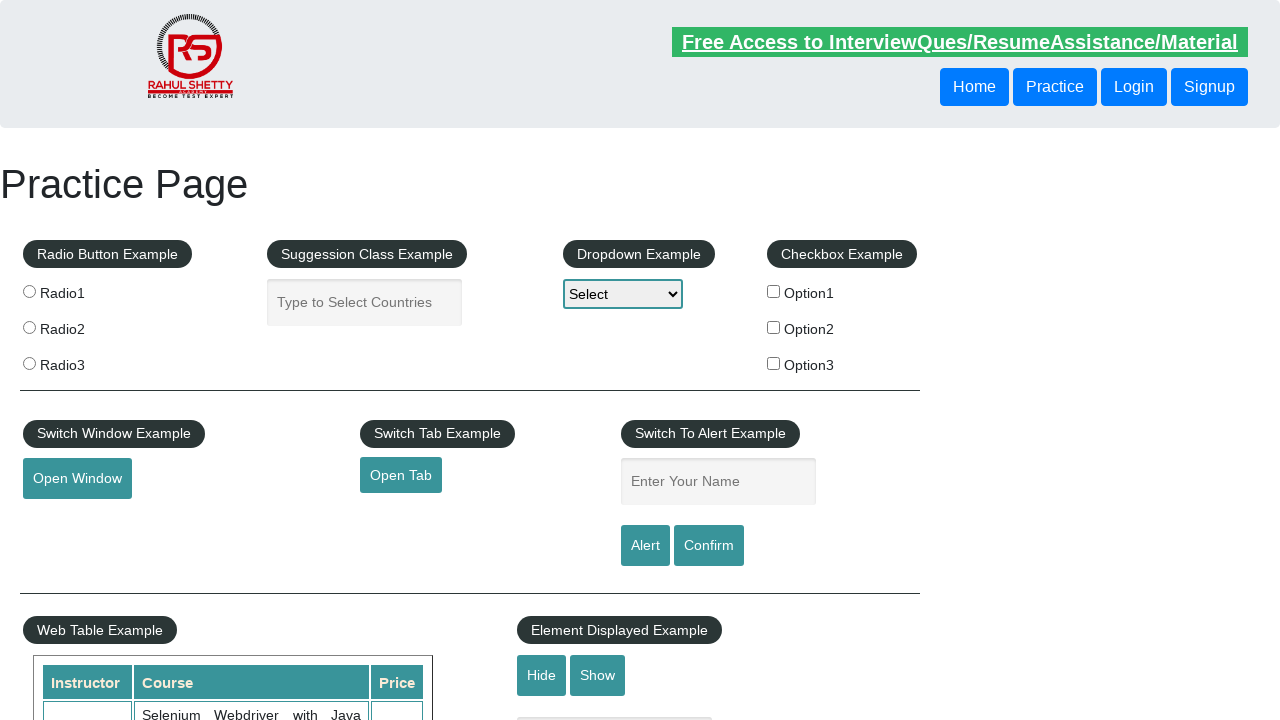

Hovered over the mouse hover element at (83, 361) on #mousehover
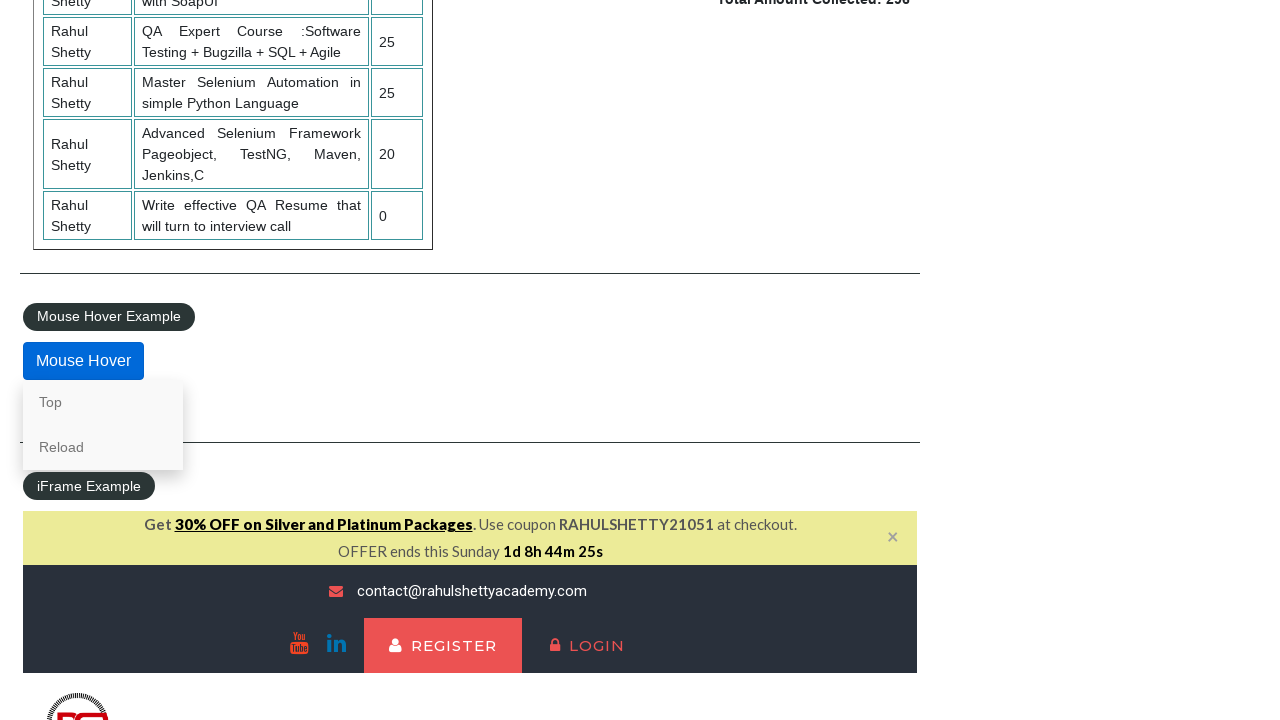

Right-clicked (context click) on the 'Top' link at (103, 402) on a:text('Top')
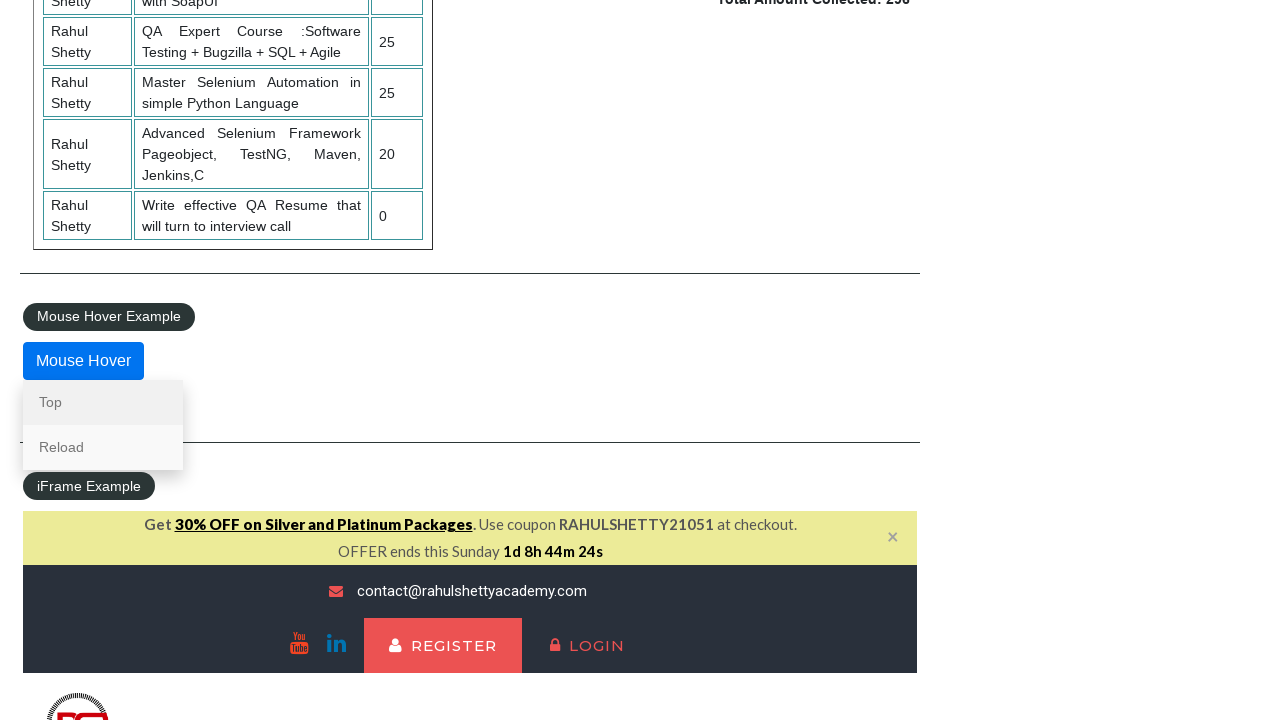

Hovered over the 'Reload' link at (103, 447) on a:text('Reload')
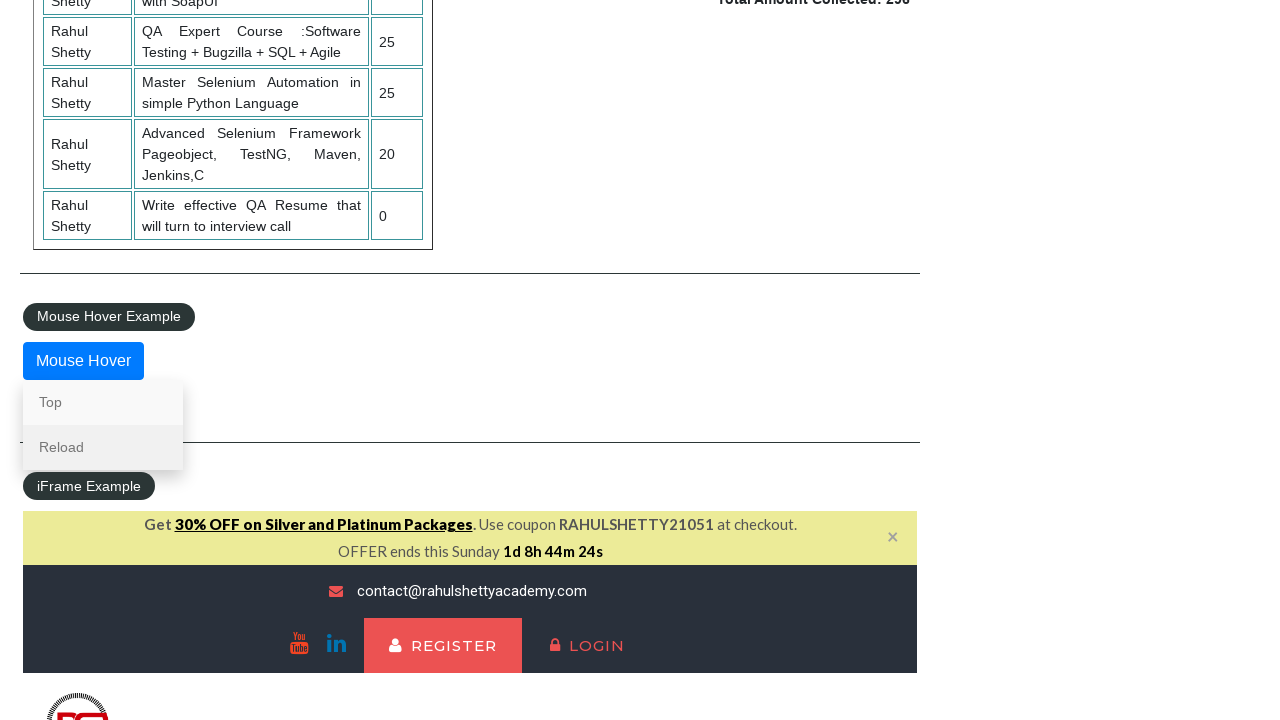

Clicked the 'Reload' link at (103, 447) on a:text('Reload')
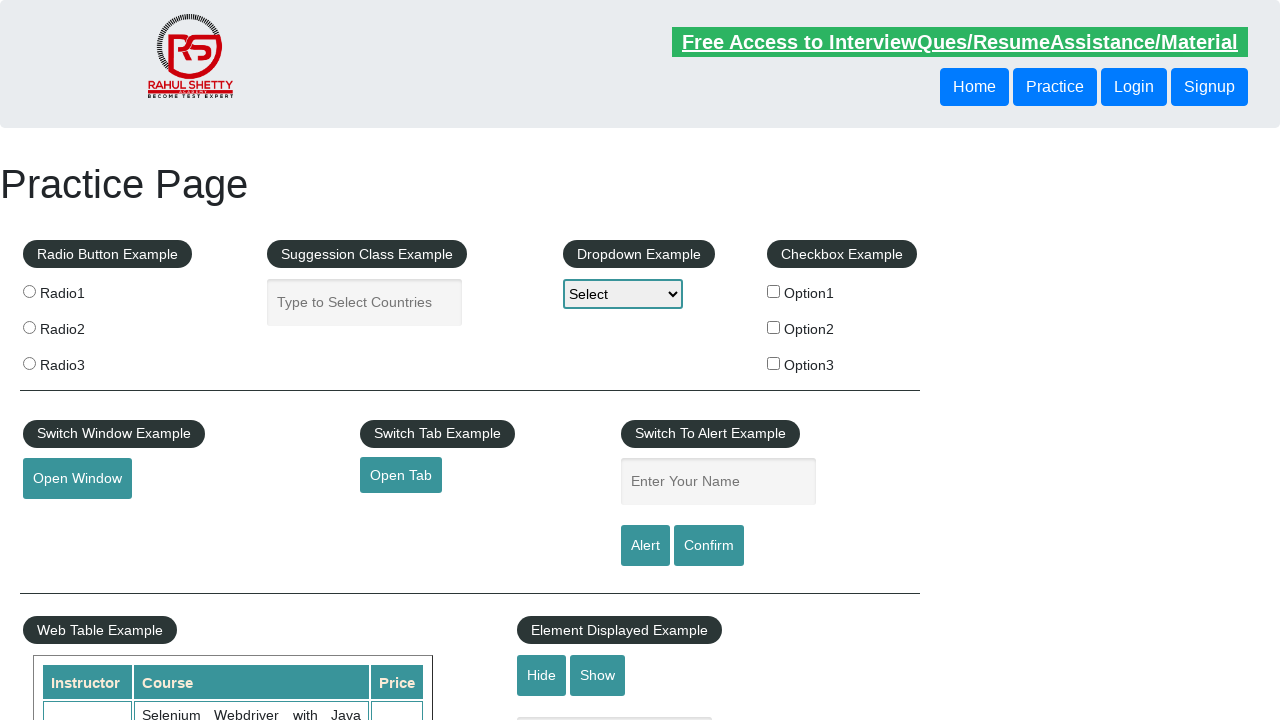

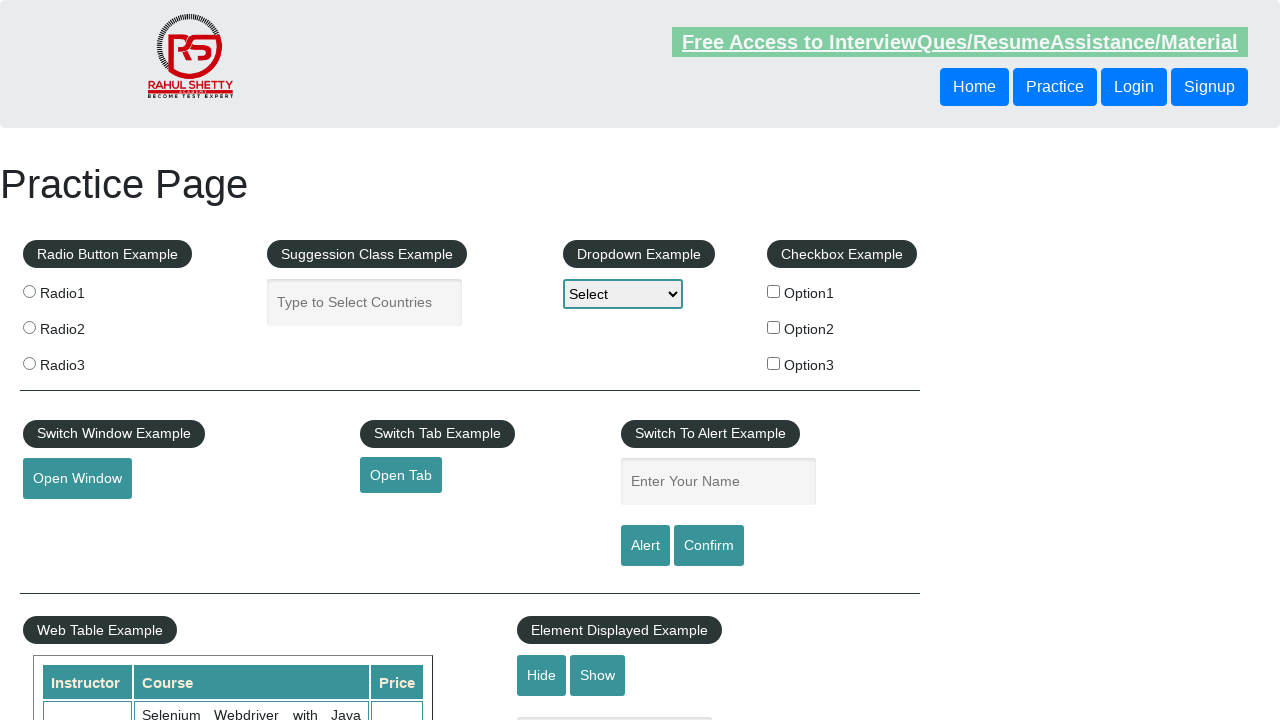